Navigates to the Rediff.com homepage and waits for it to load. This is a basic page load test with no additional interactions.

Starting URL: https://www.rediff.com

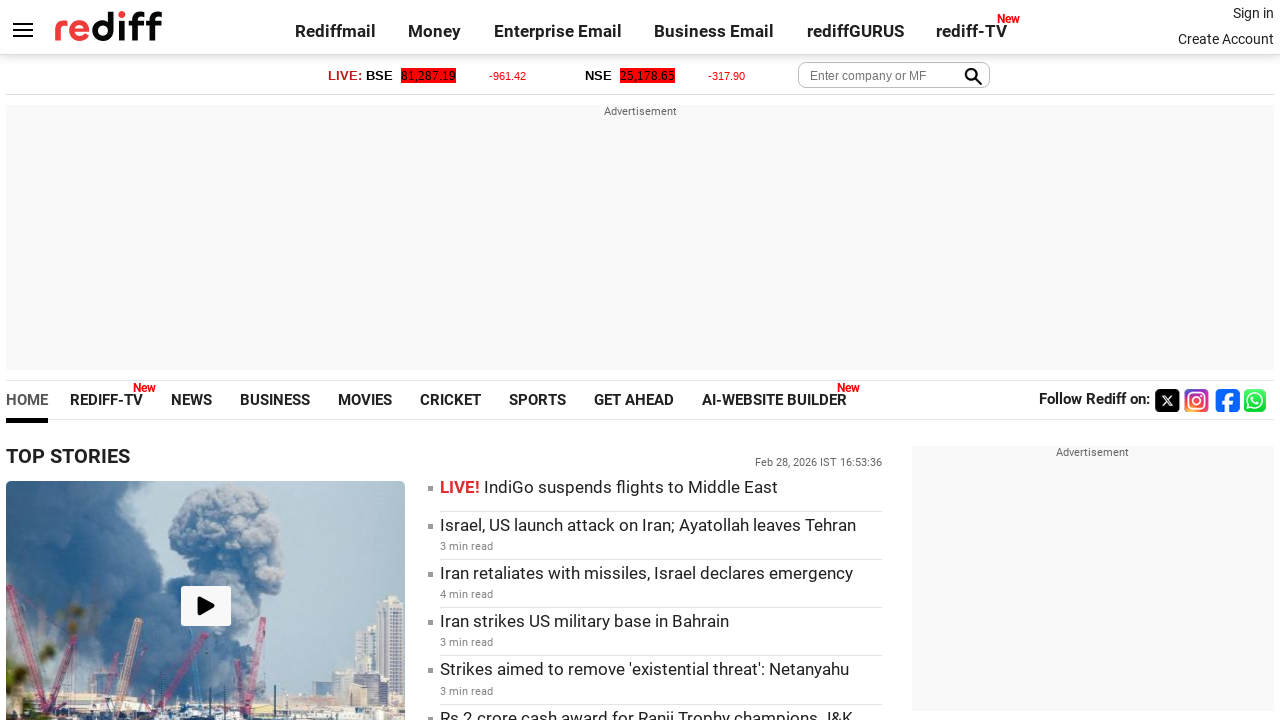

Waited for Rediff.com homepage DOM to fully load
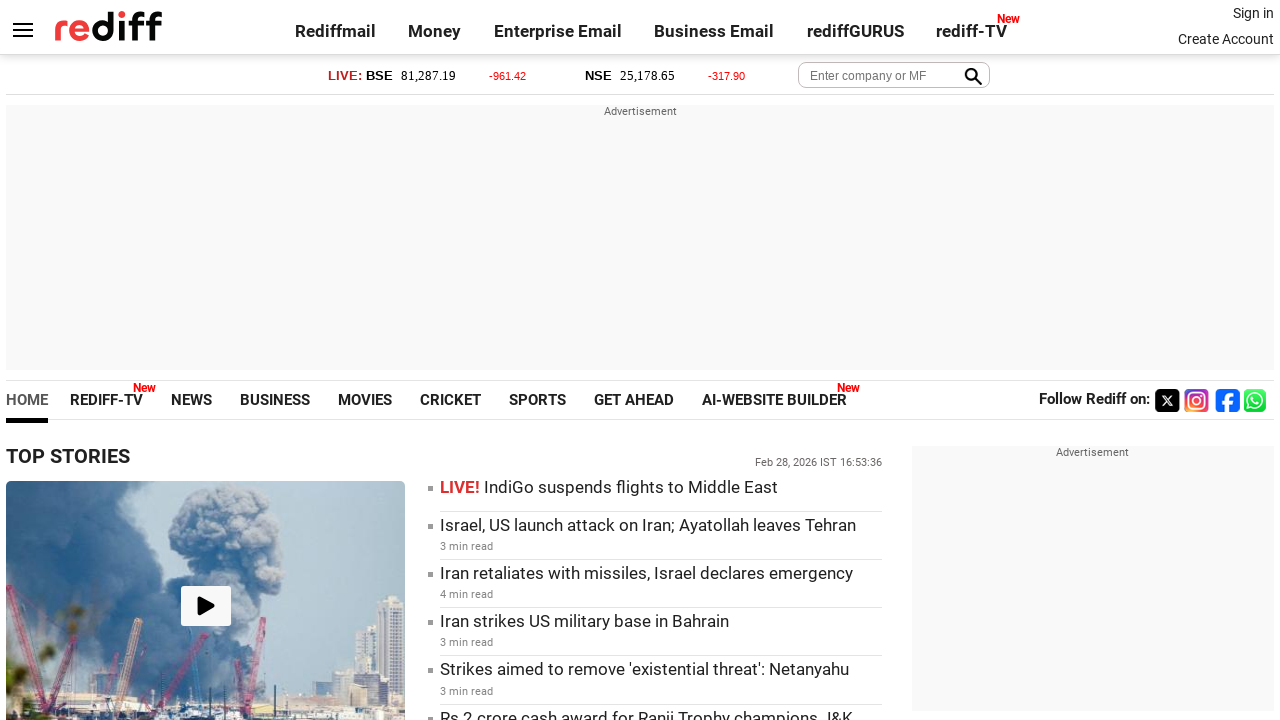

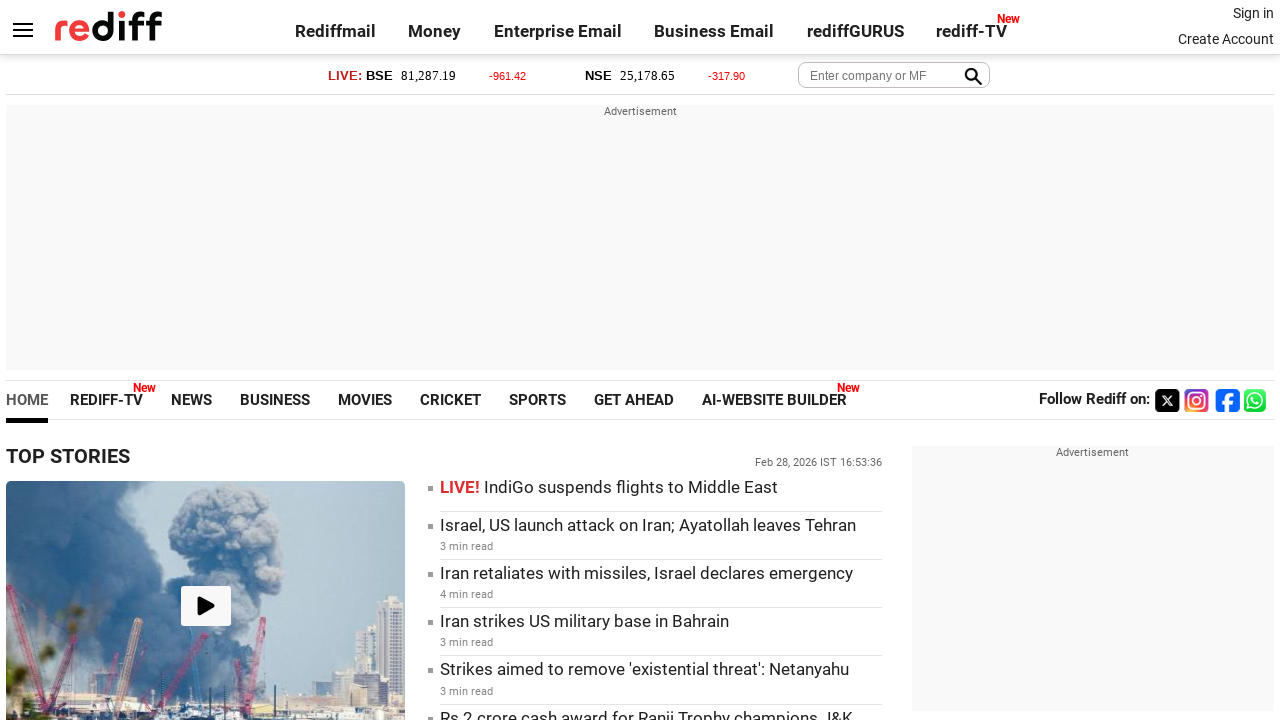